Tests clearing the complete state of all items by checking and unchecking the toggle all checkbox

Starting URL: https://demo.playwright.dev/todomvc

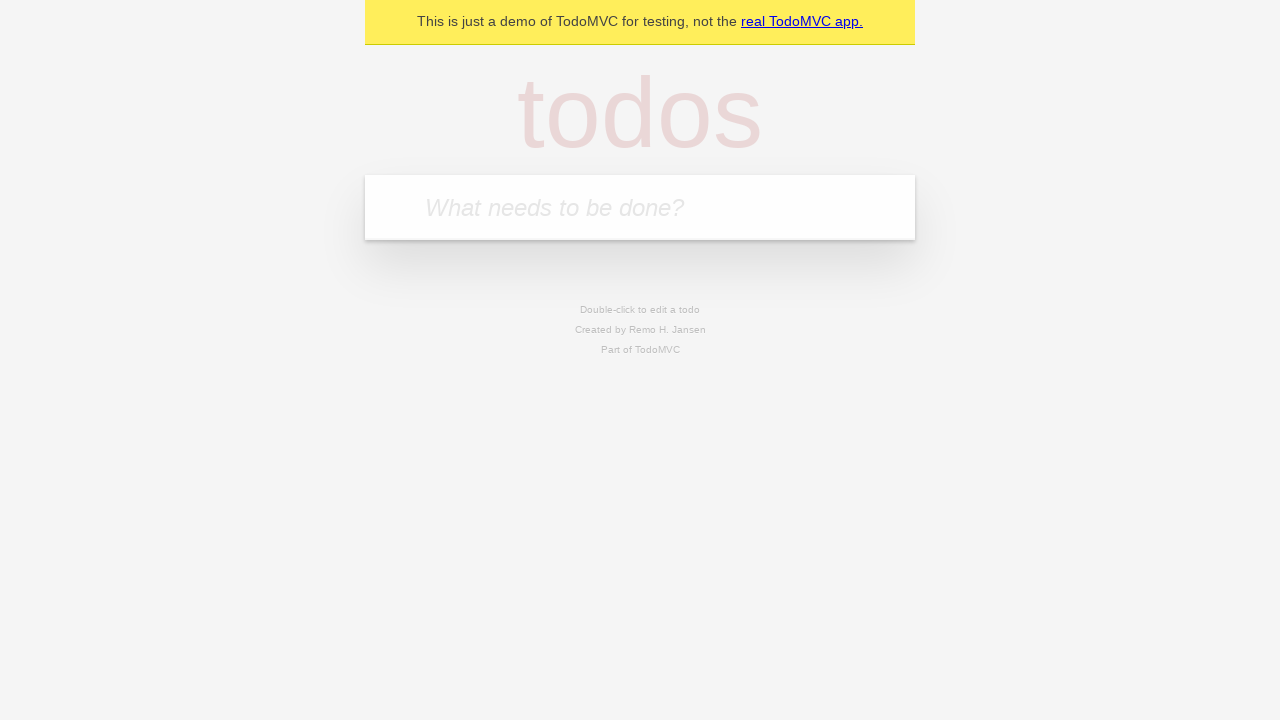

Filled todo input with 'buy some cheese' on internal:attr=[placeholder="What needs to be done?"i]
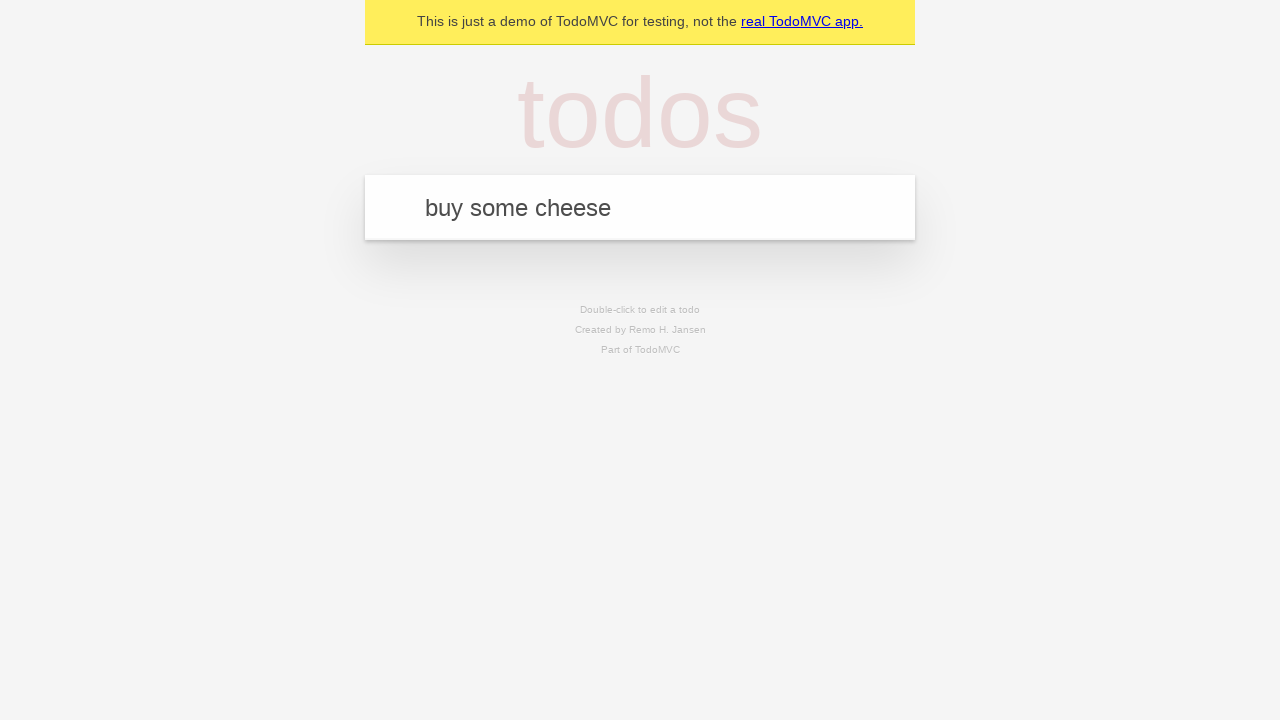

Pressed Enter to create first todo on internal:attr=[placeholder="What needs to be done?"i]
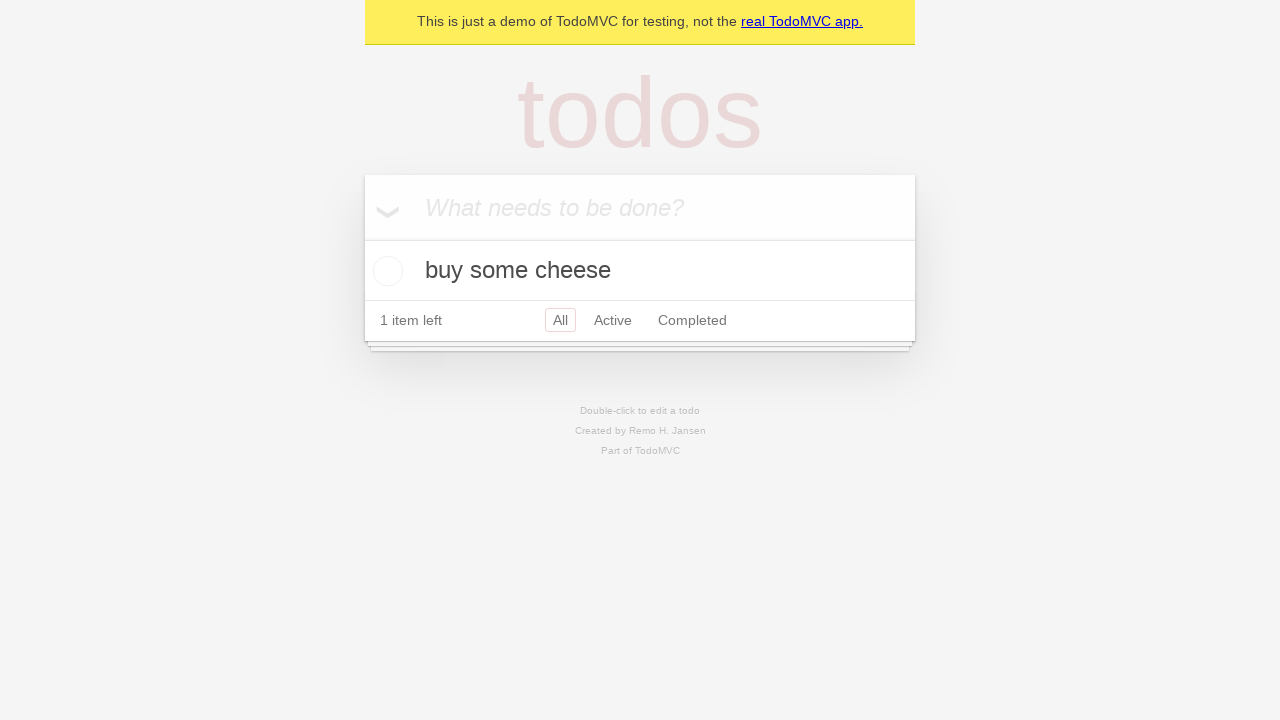

Filled todo input with 'feed the cat' on internal:attr=[placeholder="What needs to be done?"i]
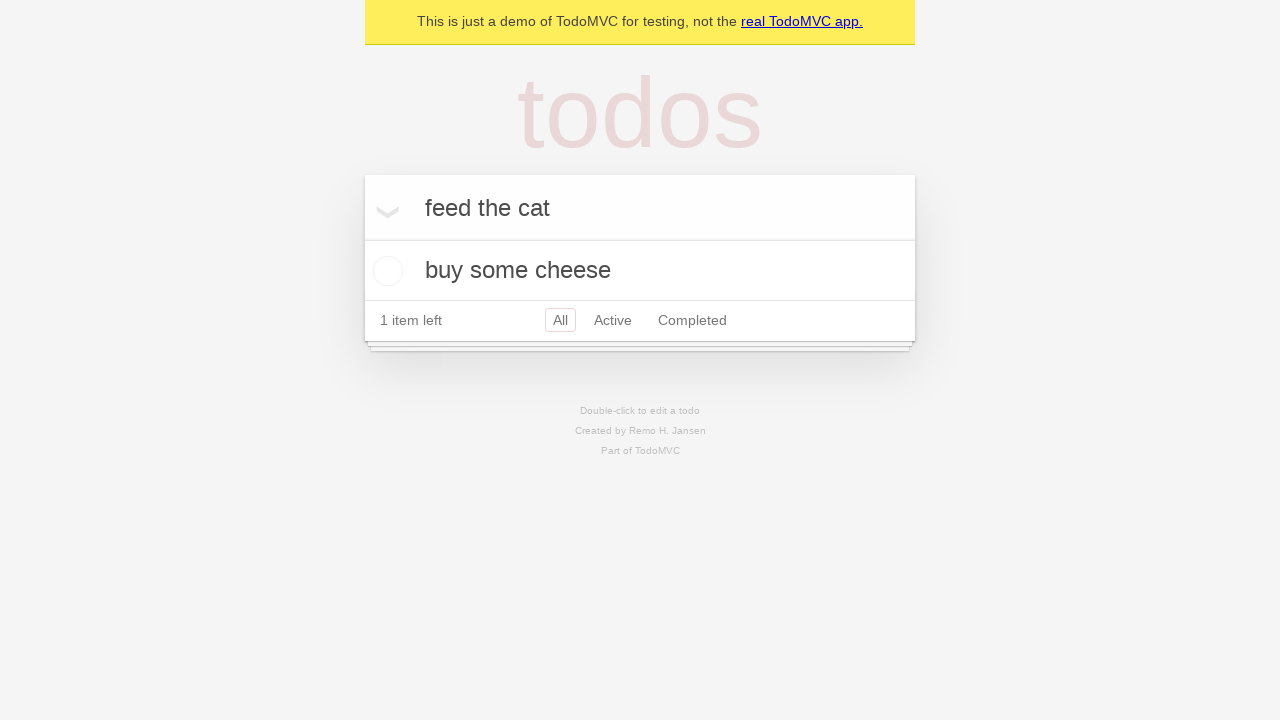

Pressed Enter to create second todo on internal:attr=[placeholder="What needs to be done?"i]
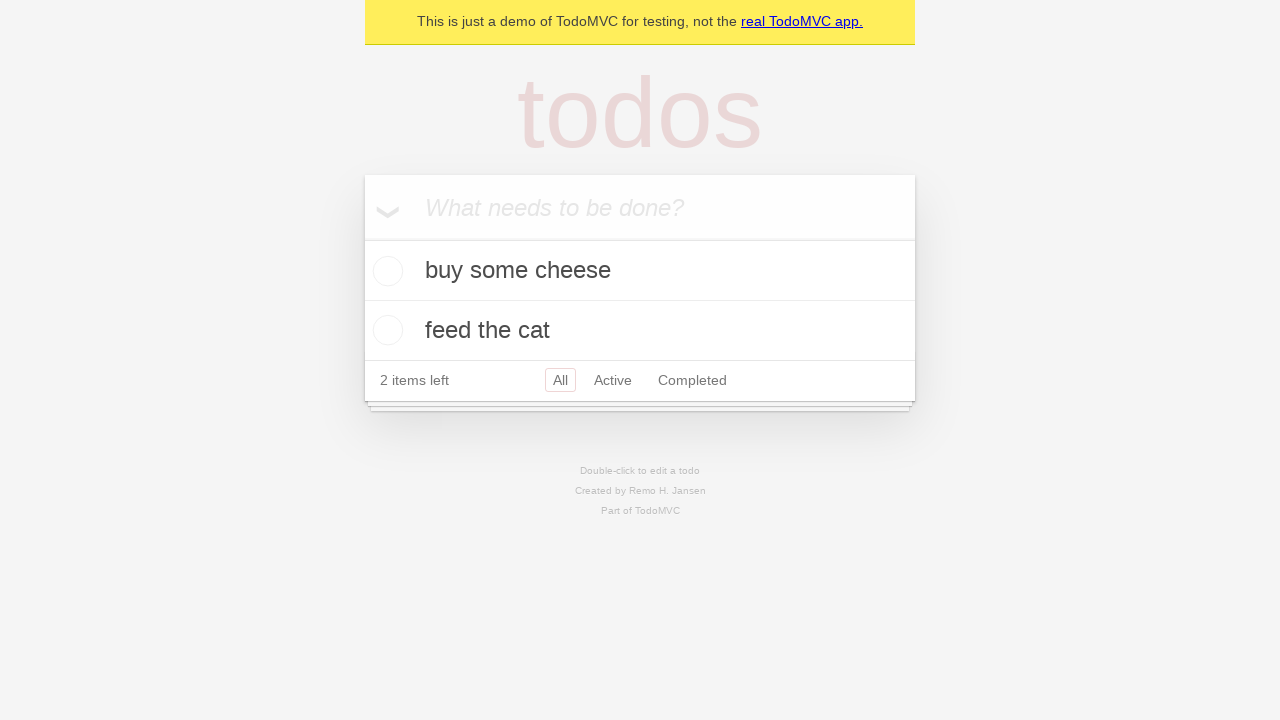

Filled todo input with 'book a doctors appointment' on internal:attr=[placeholder="What needs to be done?"i]
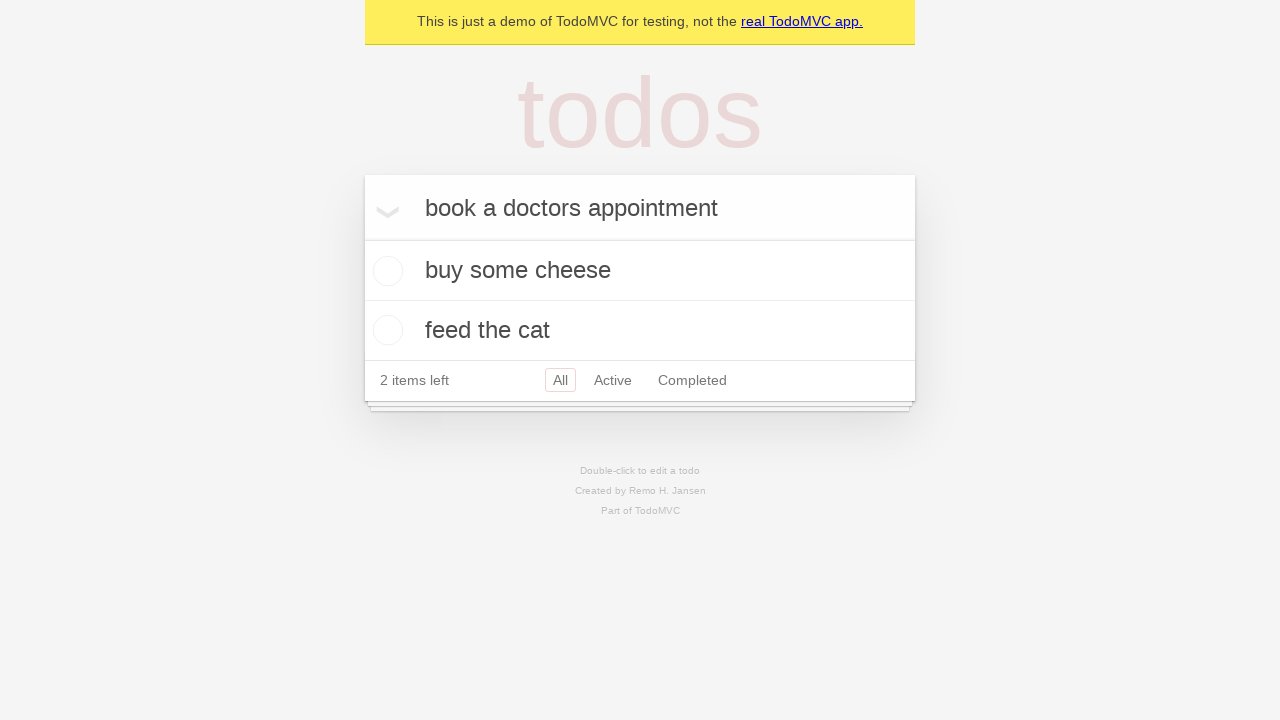

Pressed Enter to create third todo on internal:attr=[placeholder="What needs to be done?"i]
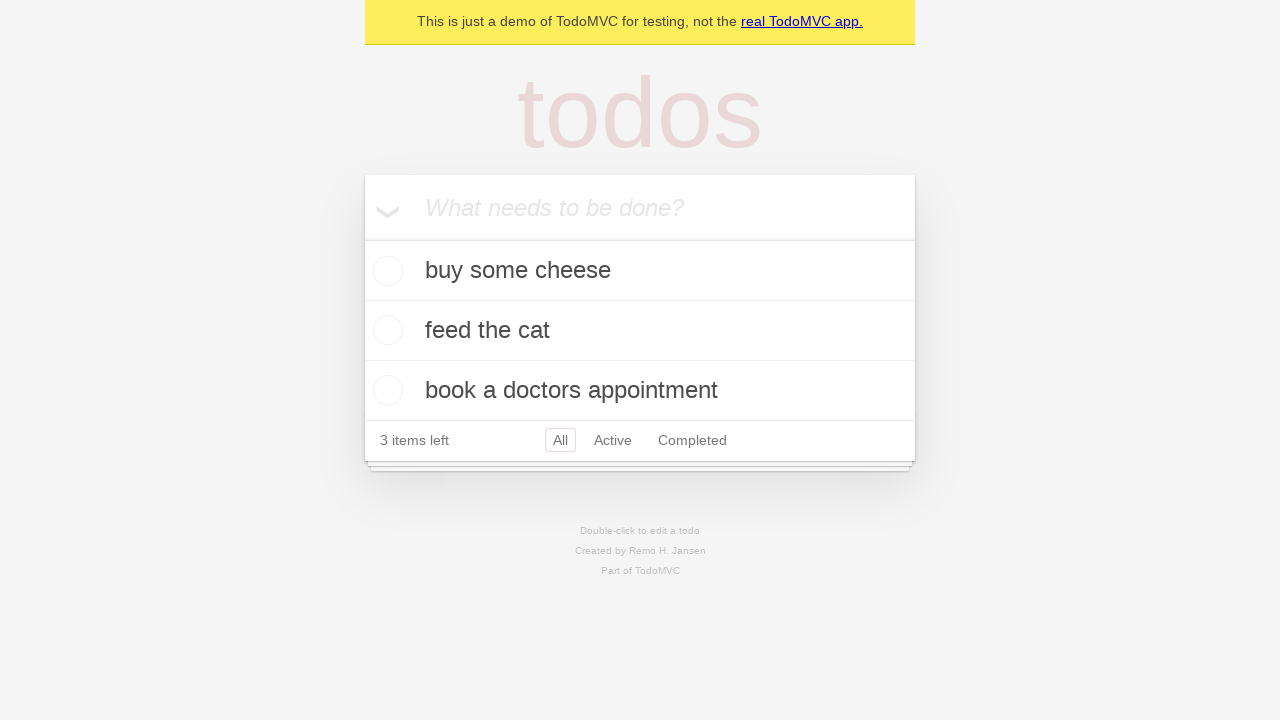

Checked the 'Mark all as complete' toggle to mark all todos as complete at (362, 238) on internal:label="Mark all as complete"i
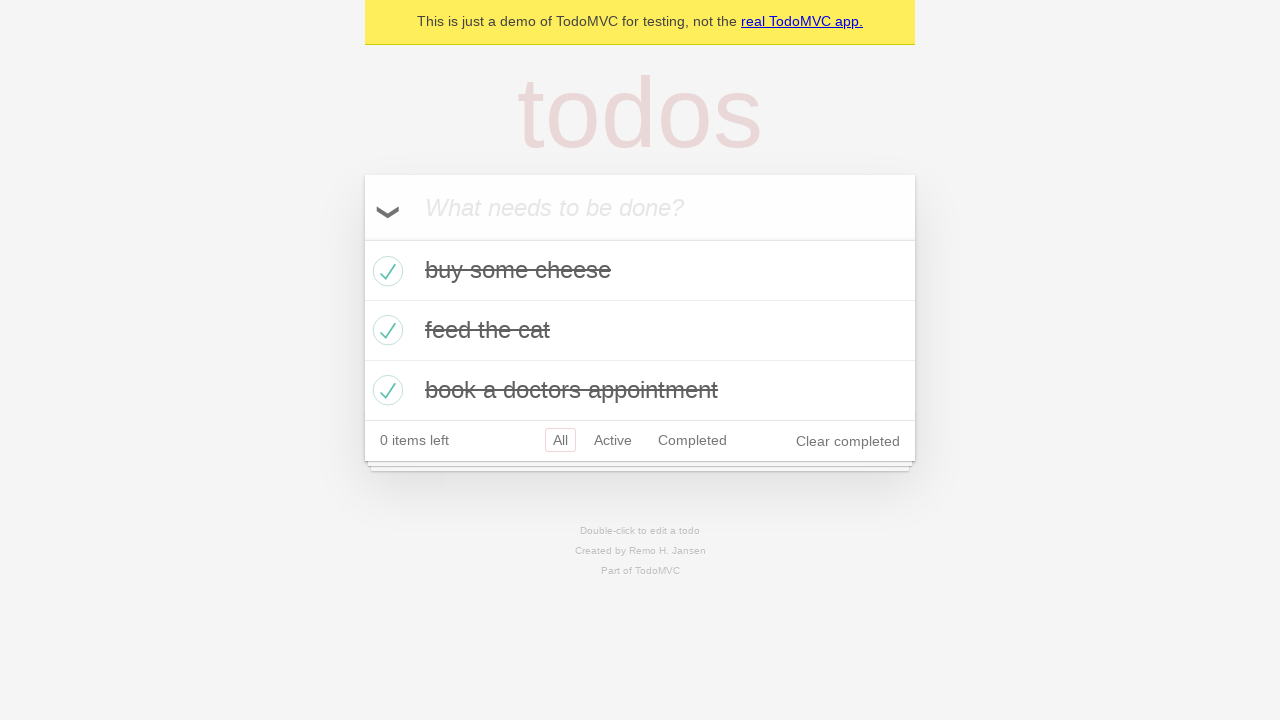

Unchecked the 'Mark all as complete' toggle to clear the complete state of all todos at (362, 238) on internal:label="Mark all as complete"i
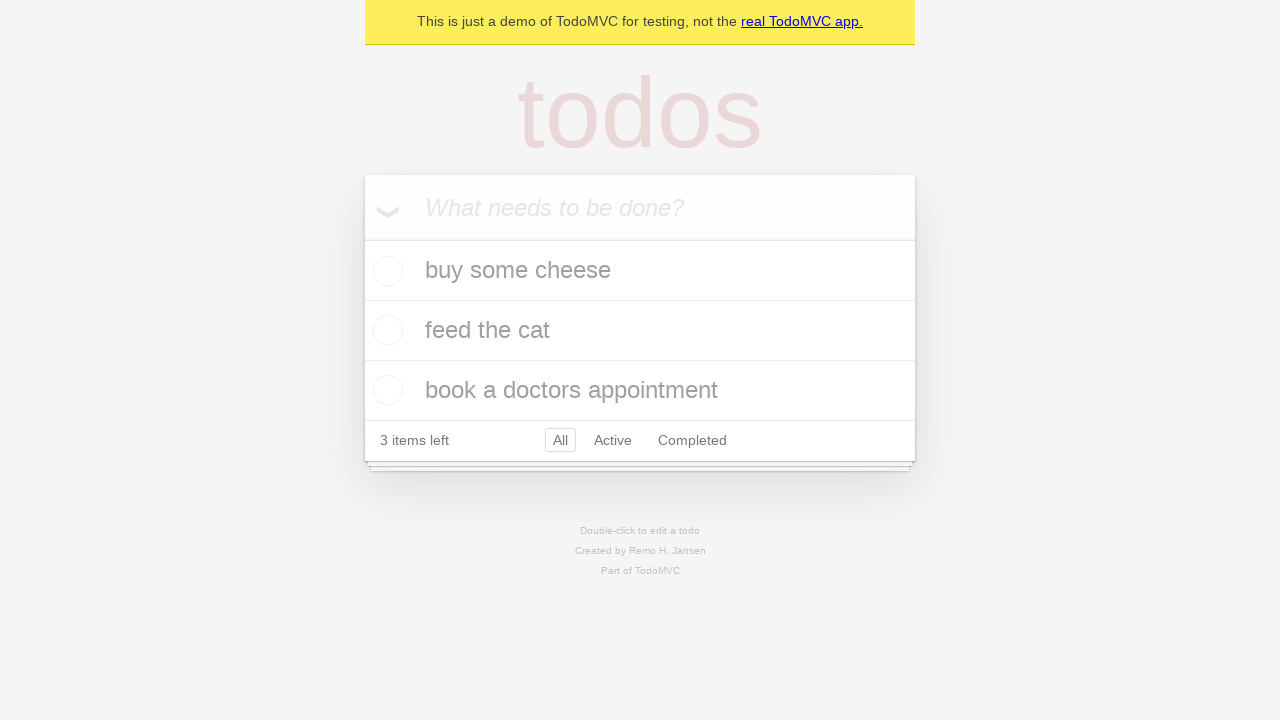

Verified all todo items are visible on the page
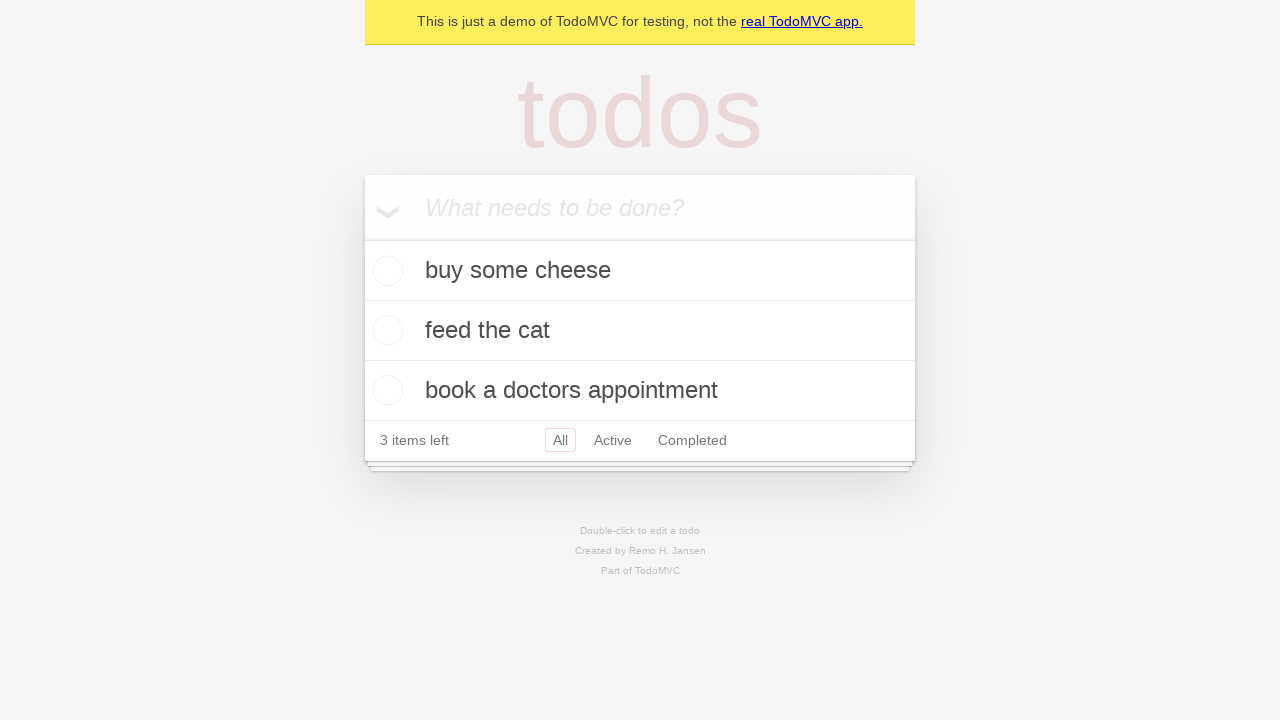

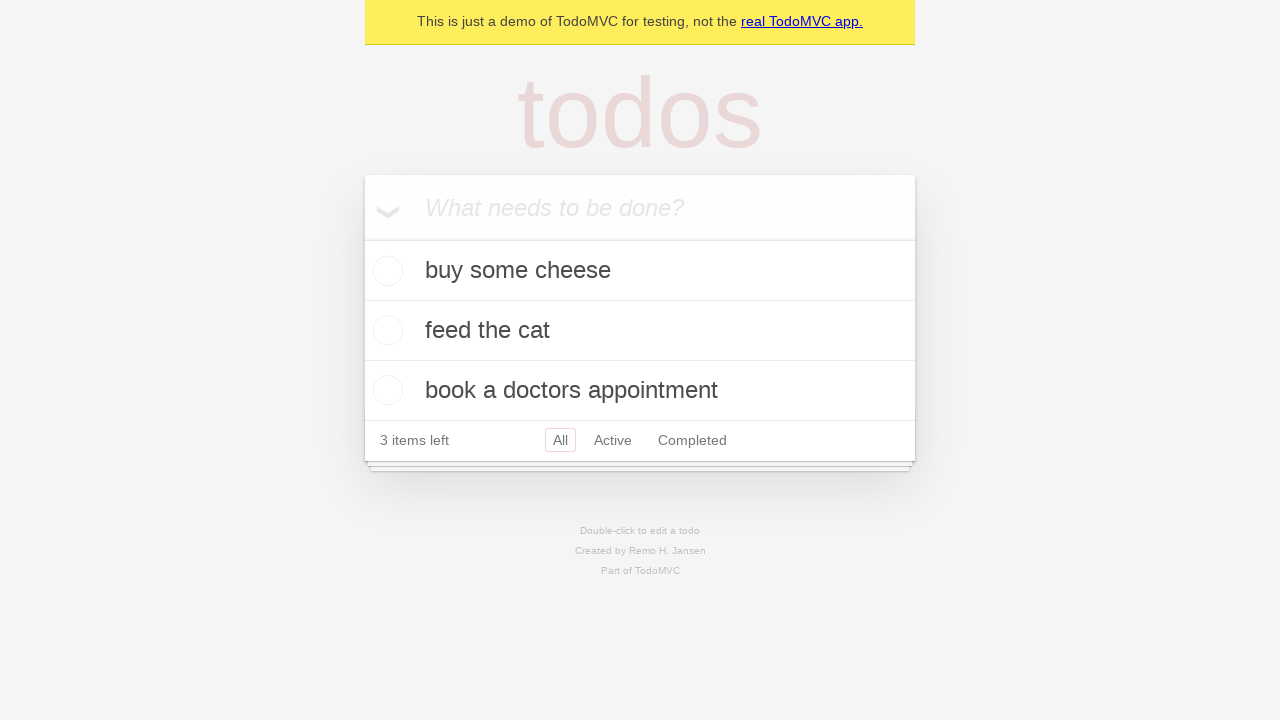